Tests the radio button page by clicking on the "Yes" radio button option

Starting URL: https://demoqa.com/radio-button

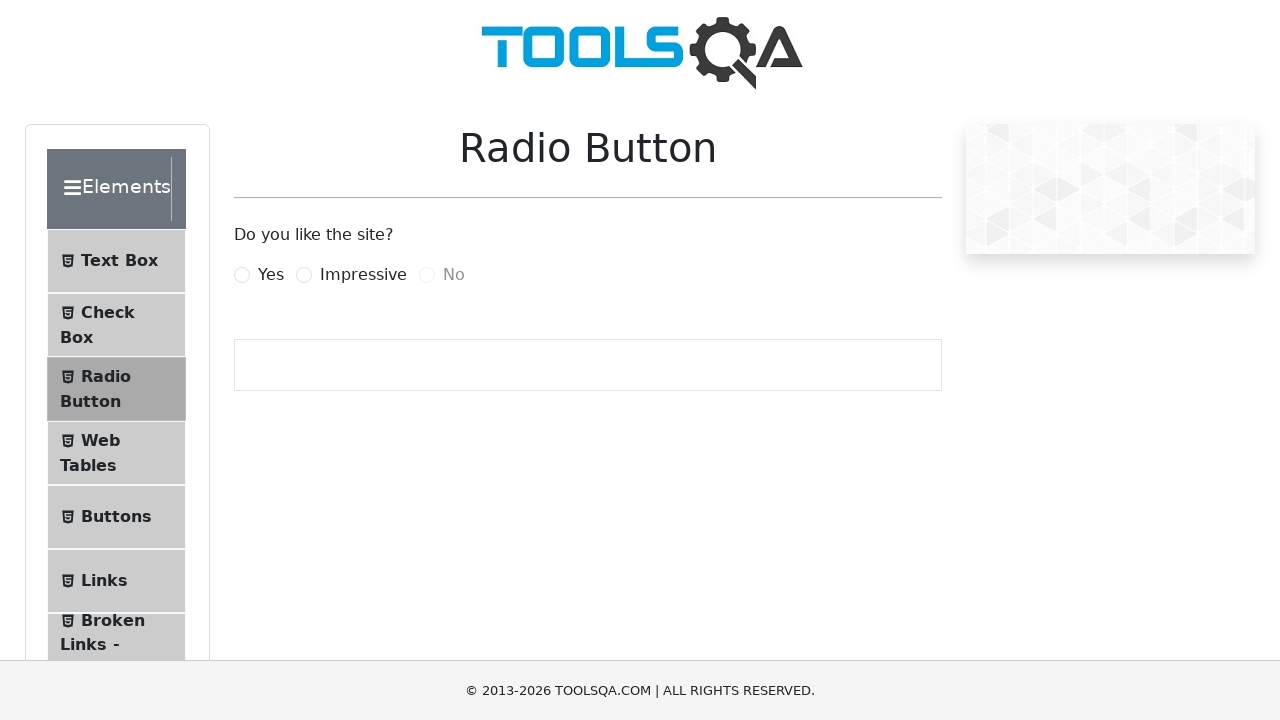

Clicked the 'Yes' radio button option at (271, 275) on label[for='yesRadio']
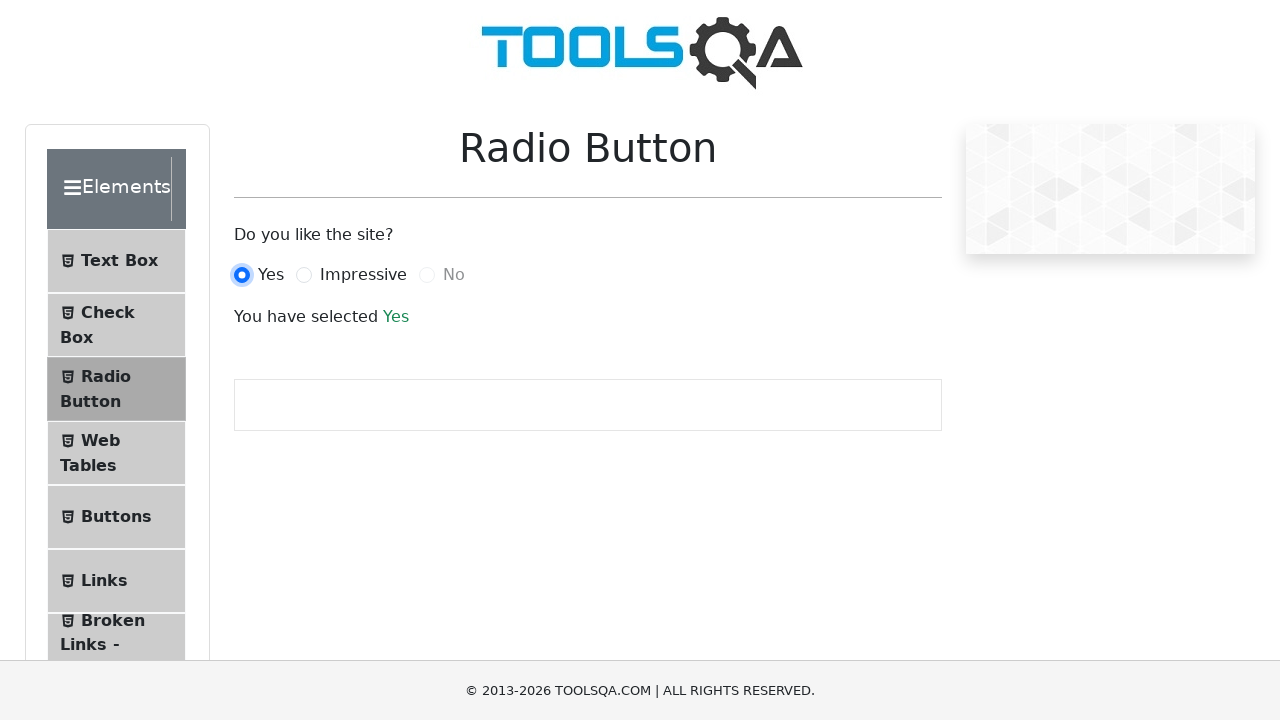

Radio button selection was processed and success message appeared
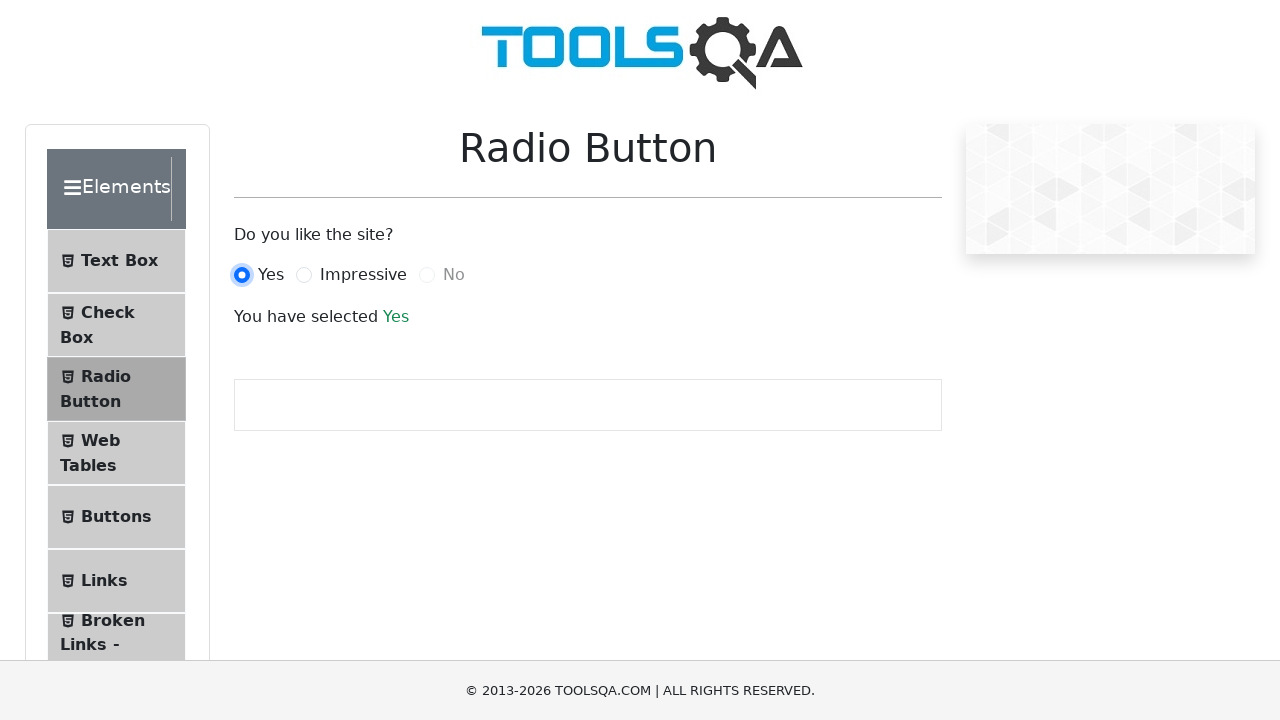

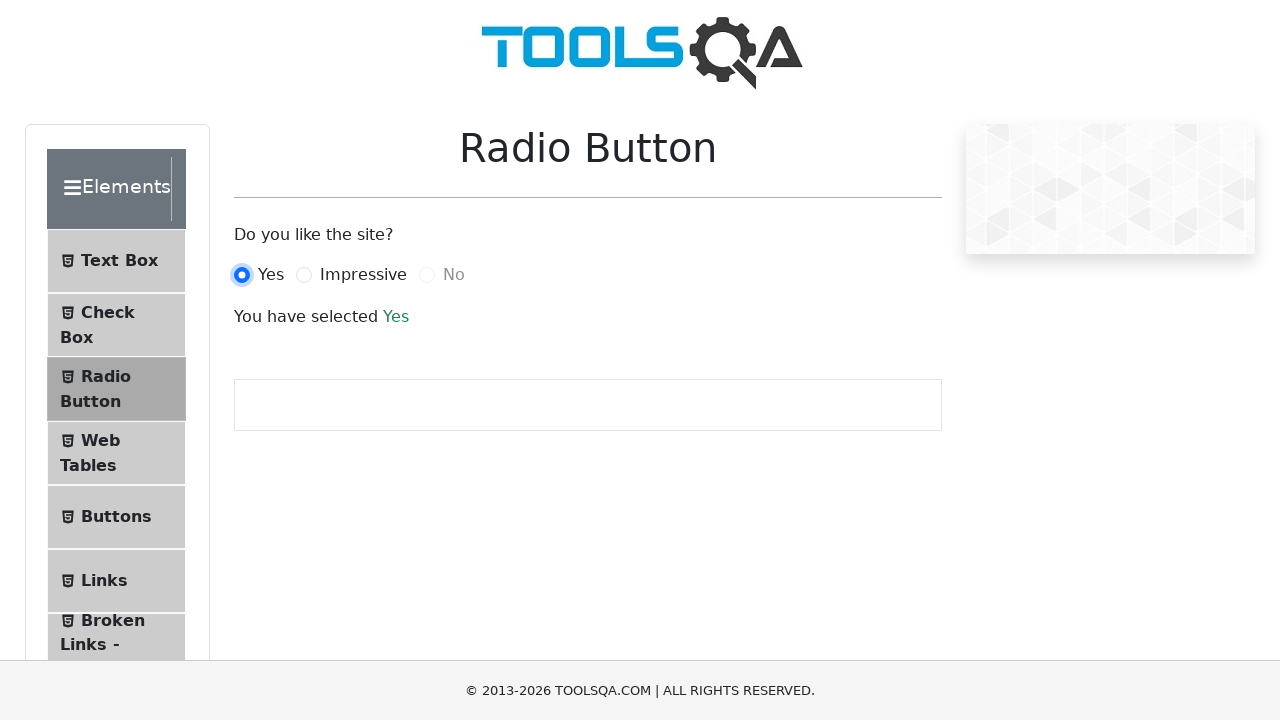